Navigates to Syntax Projects website, maximizes the window, and verifies the page loads by checking title and URL

Starting URL: https://www.syntaxprojects.com/

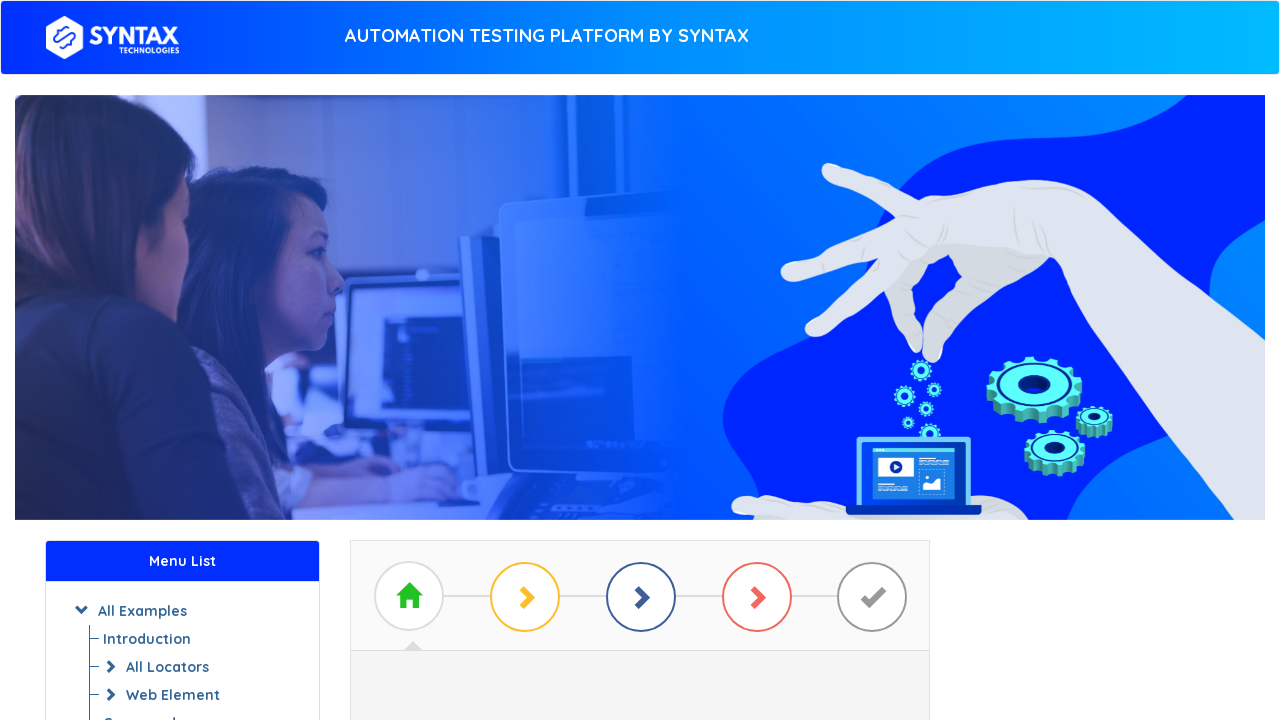

Set viewport size to 1920x1080 to maximize browser window
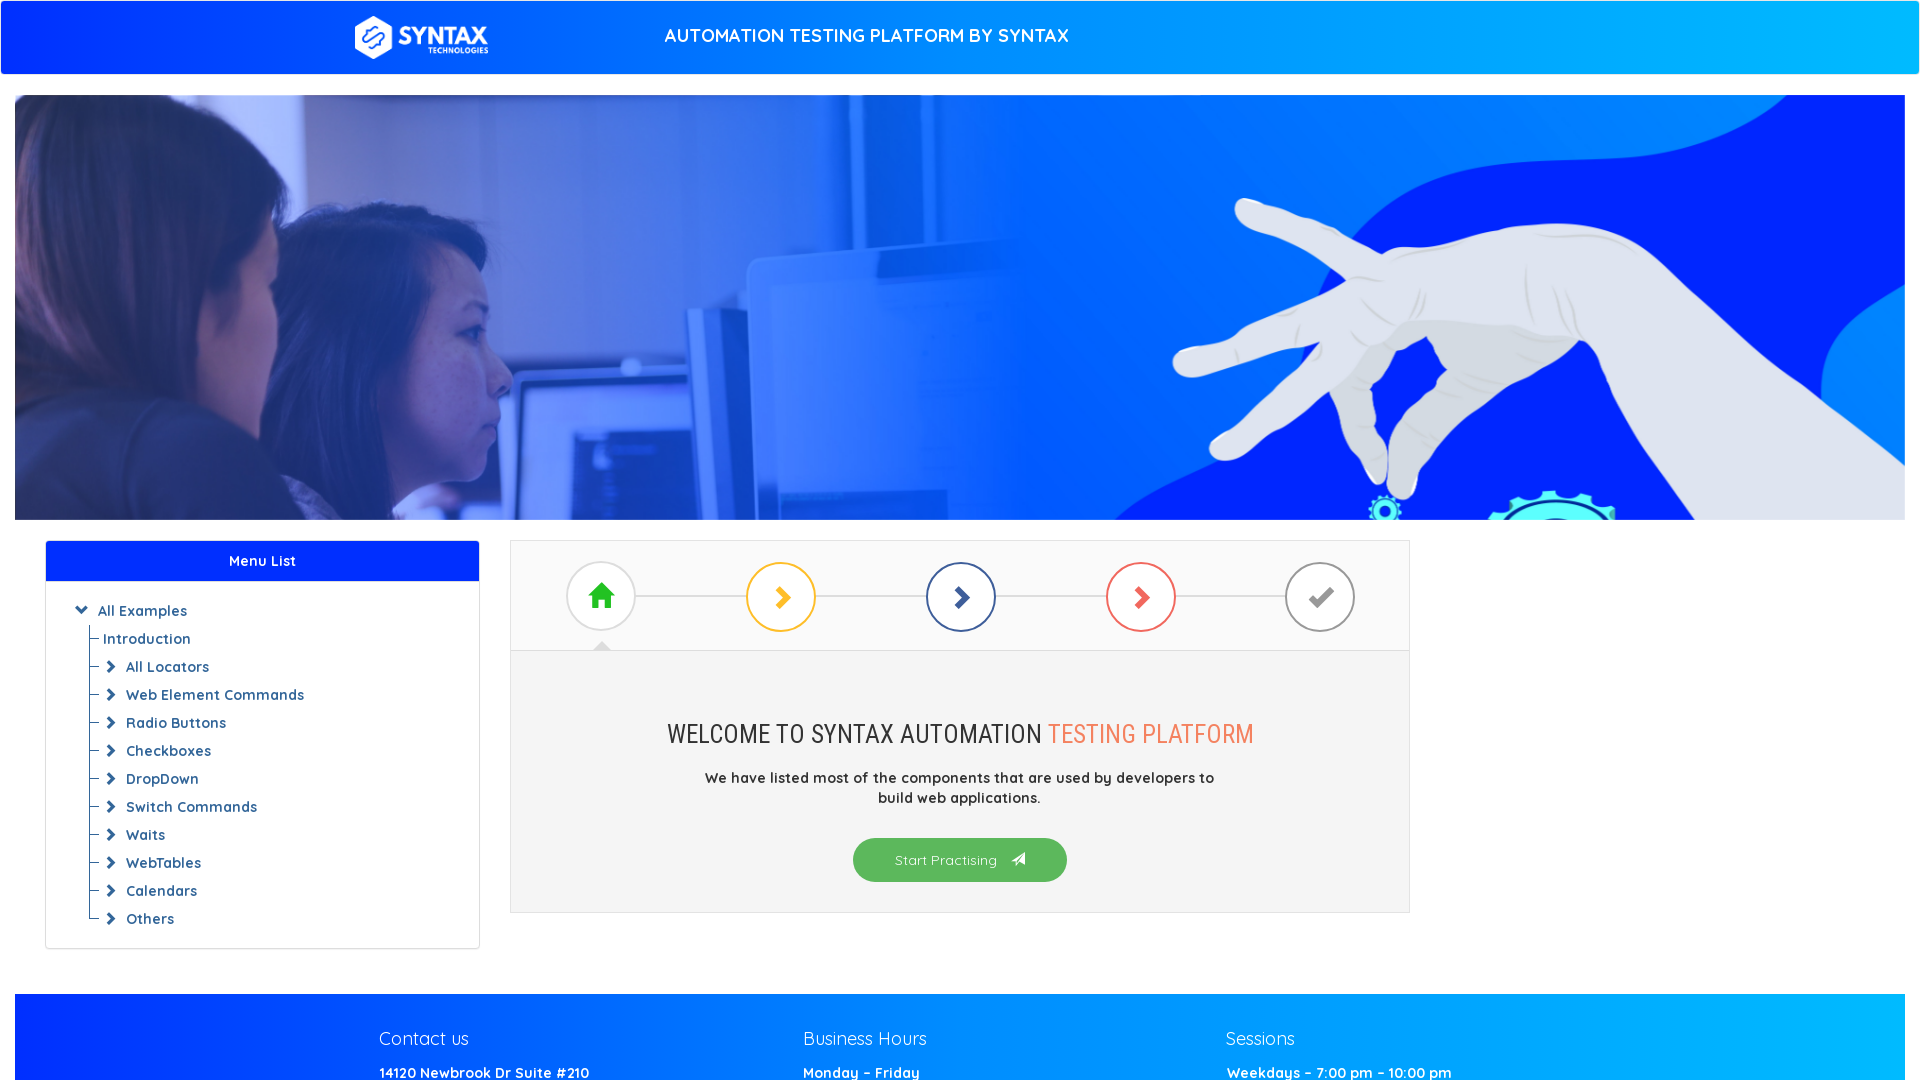

Retrieved page title
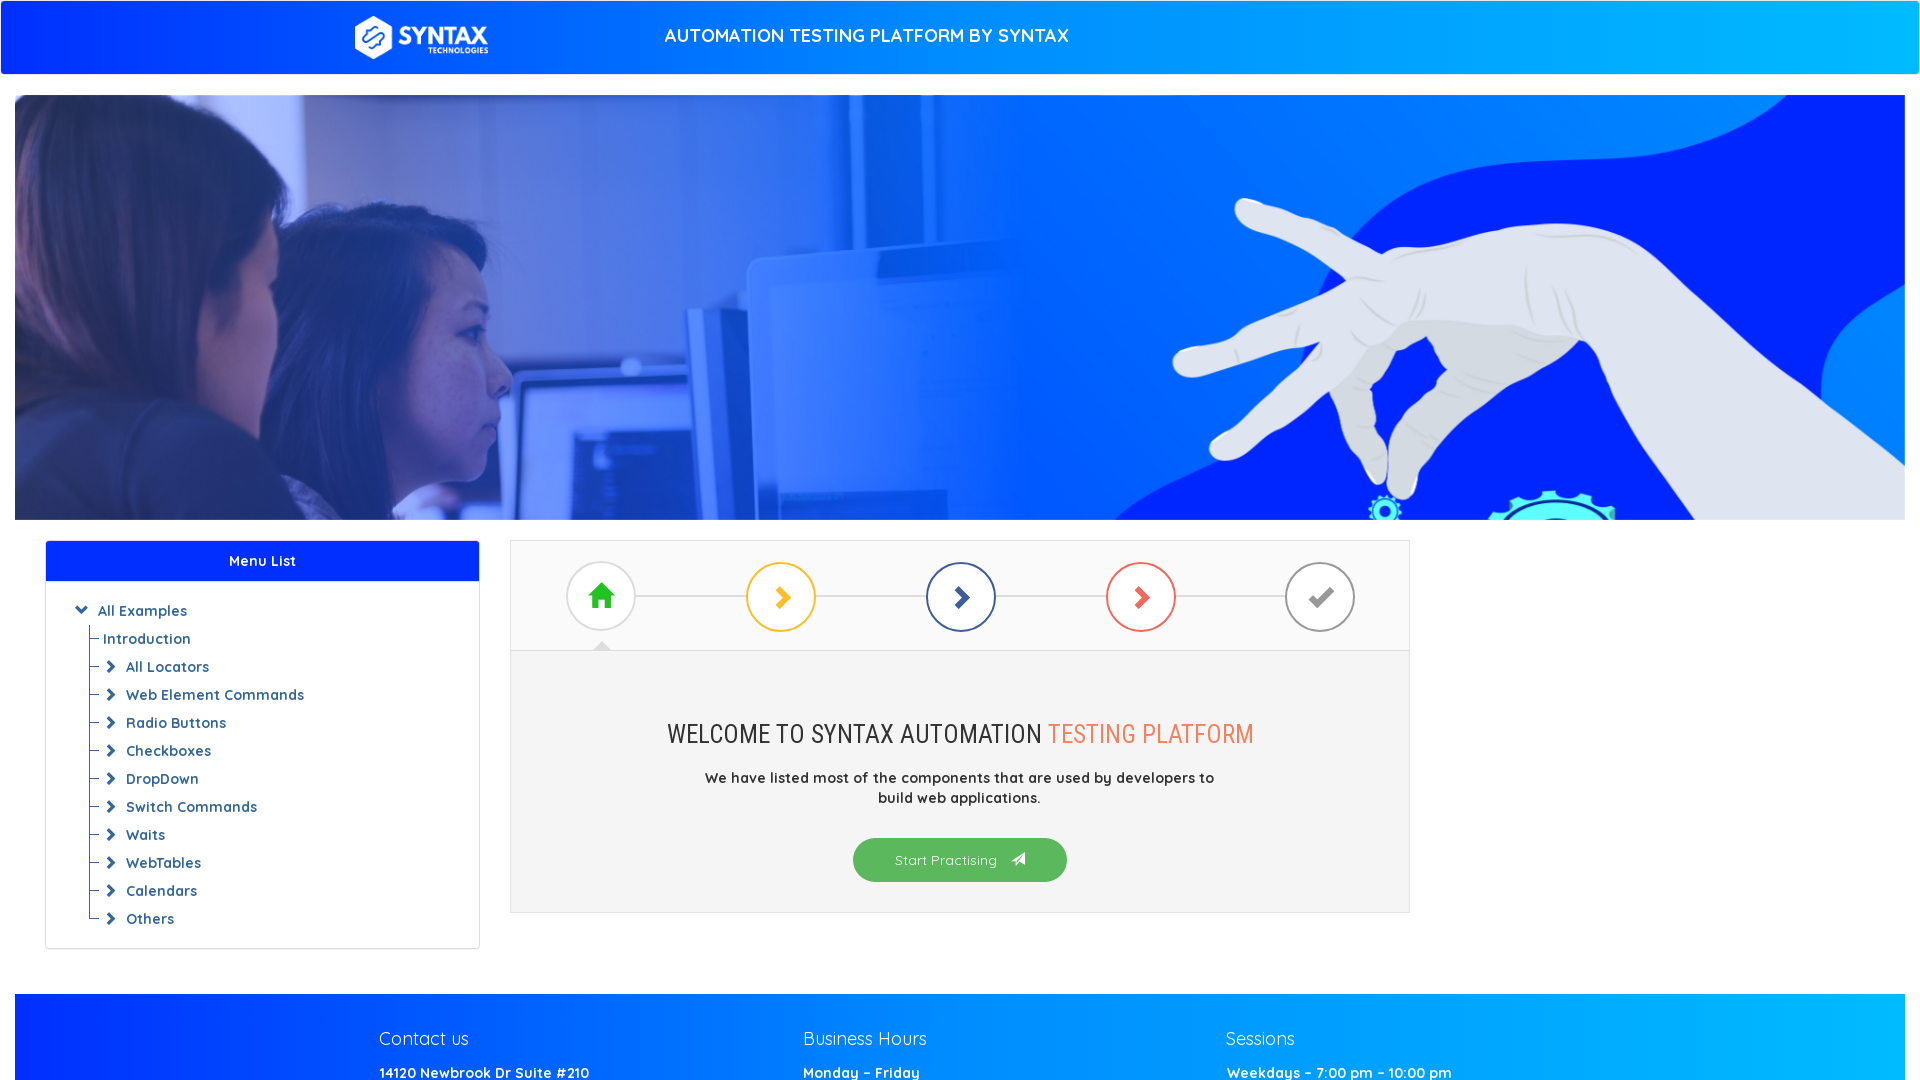

Verified page title contains 'Syntax': Syntax - Website to practice Syntax Automation Platform
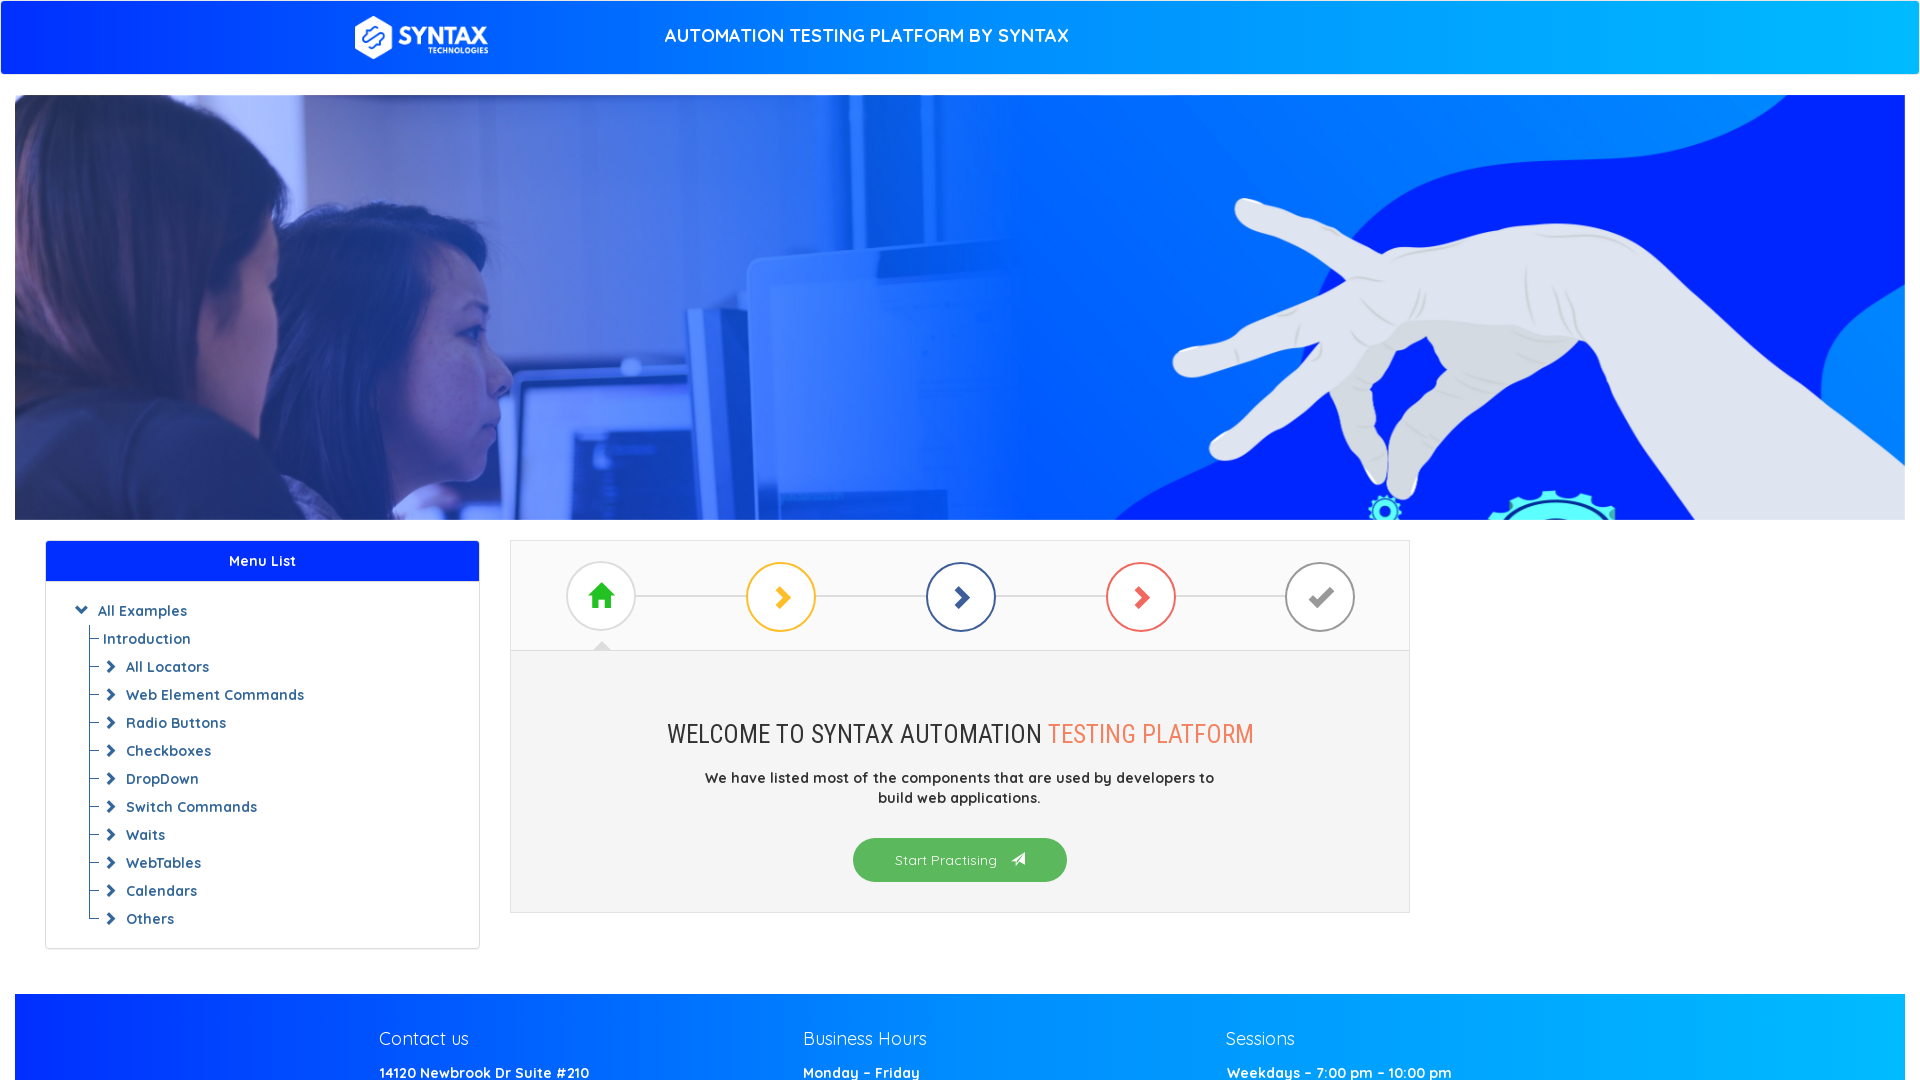

Retrieved current page URL
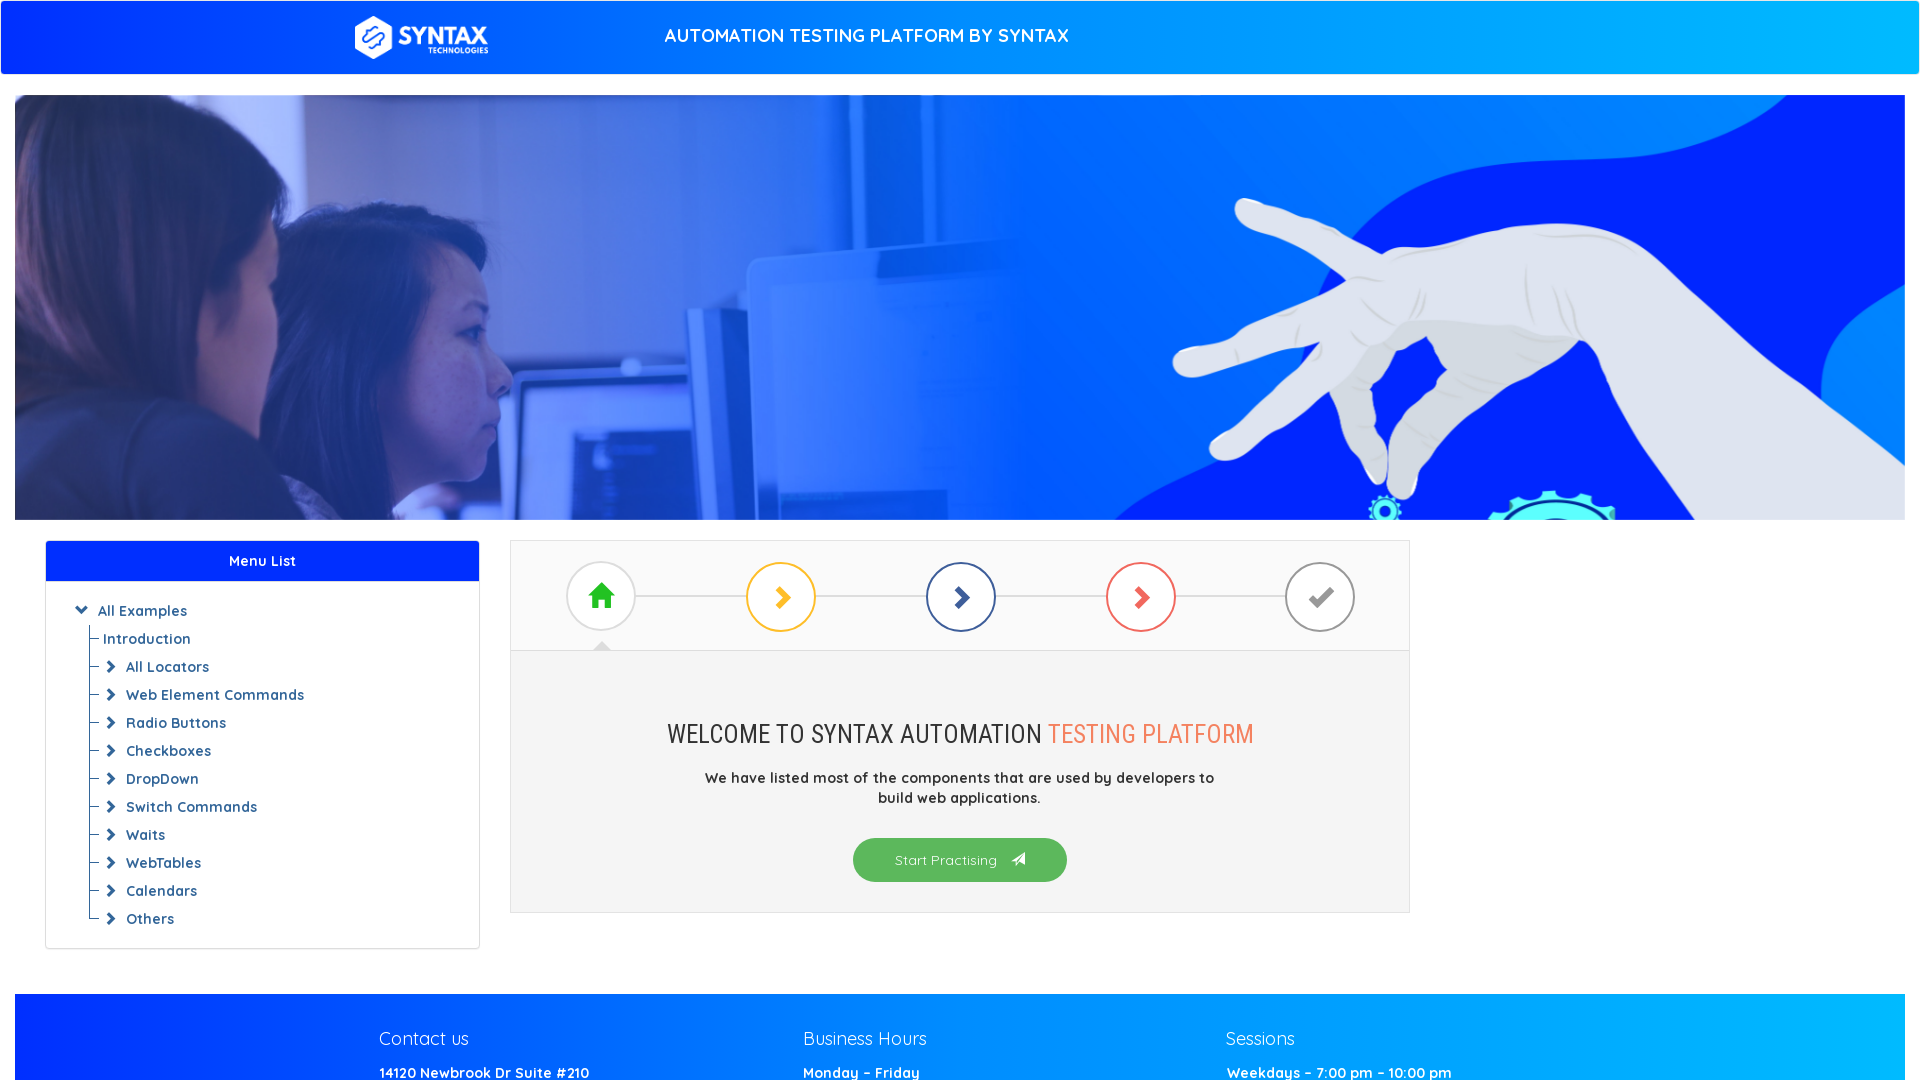

Verified page URL matches syntaxprojects.com: https://www.syntaxprojects.com/
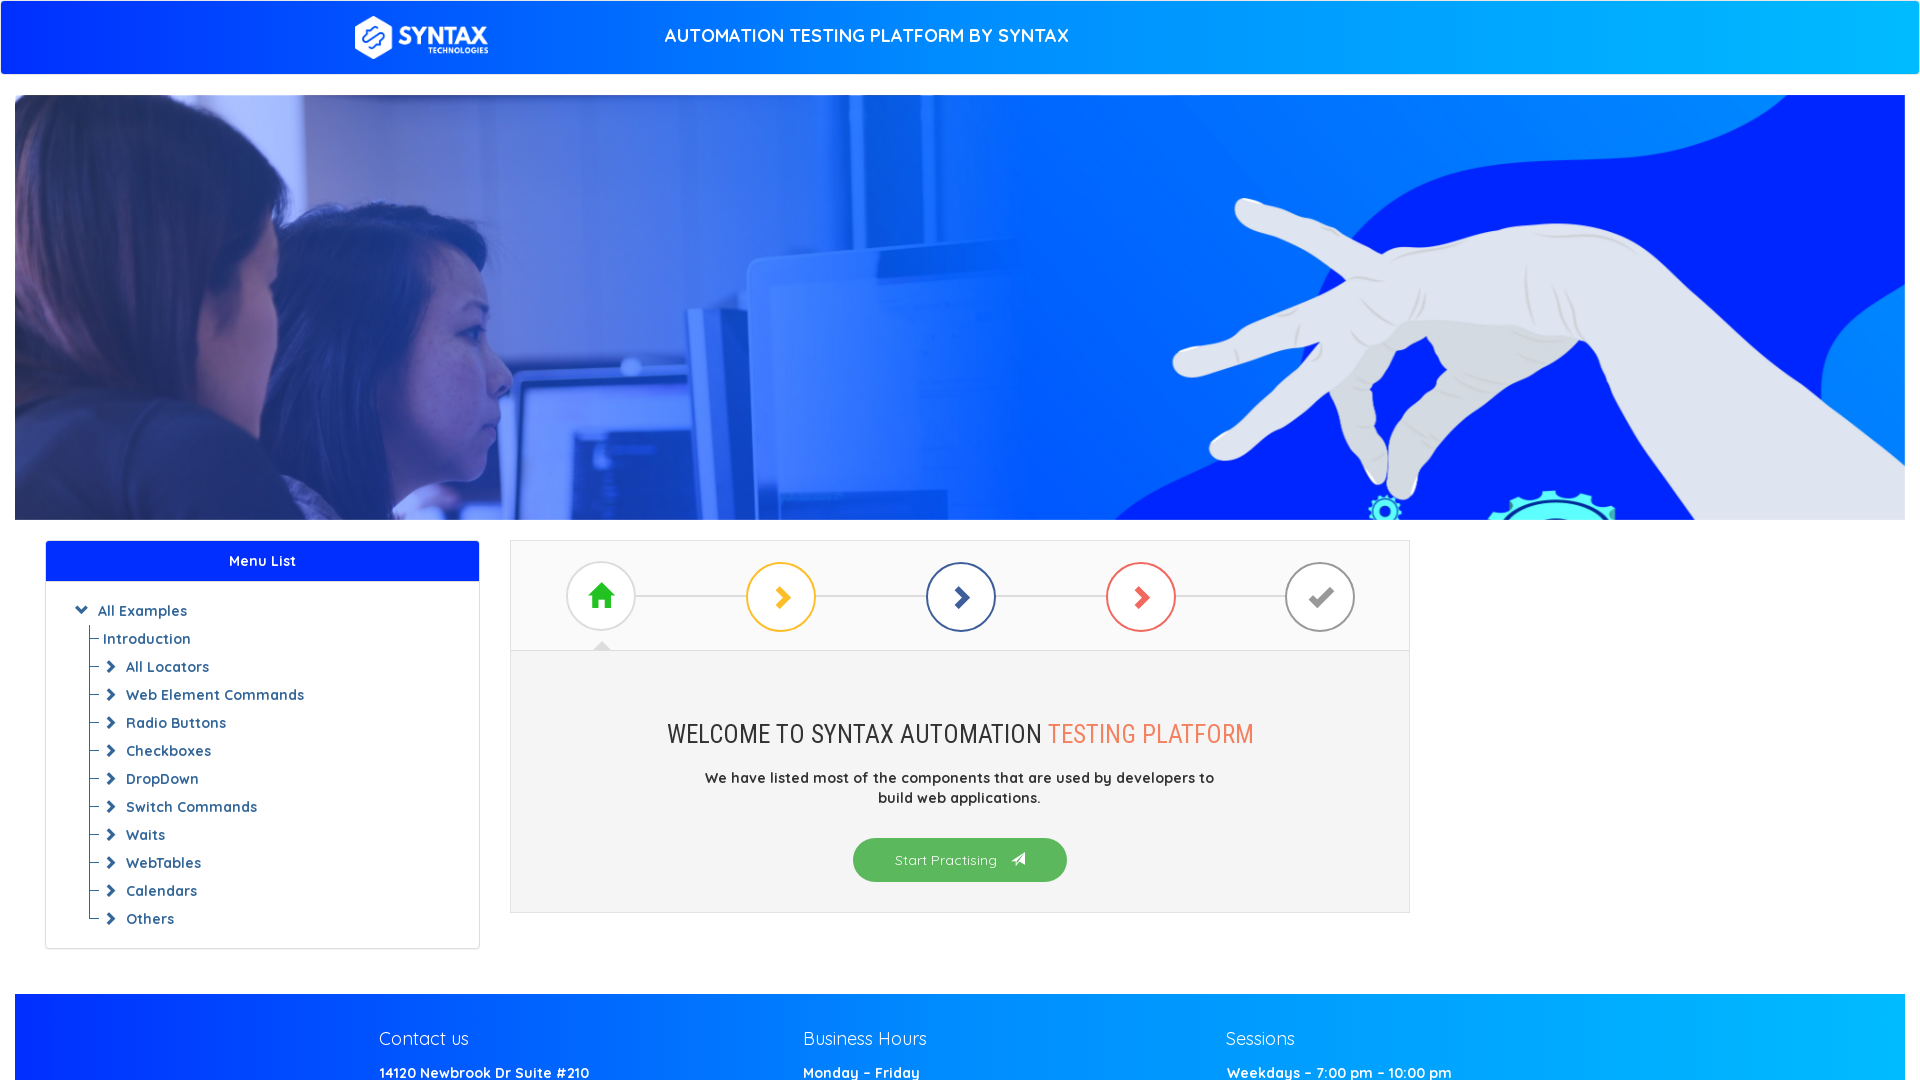

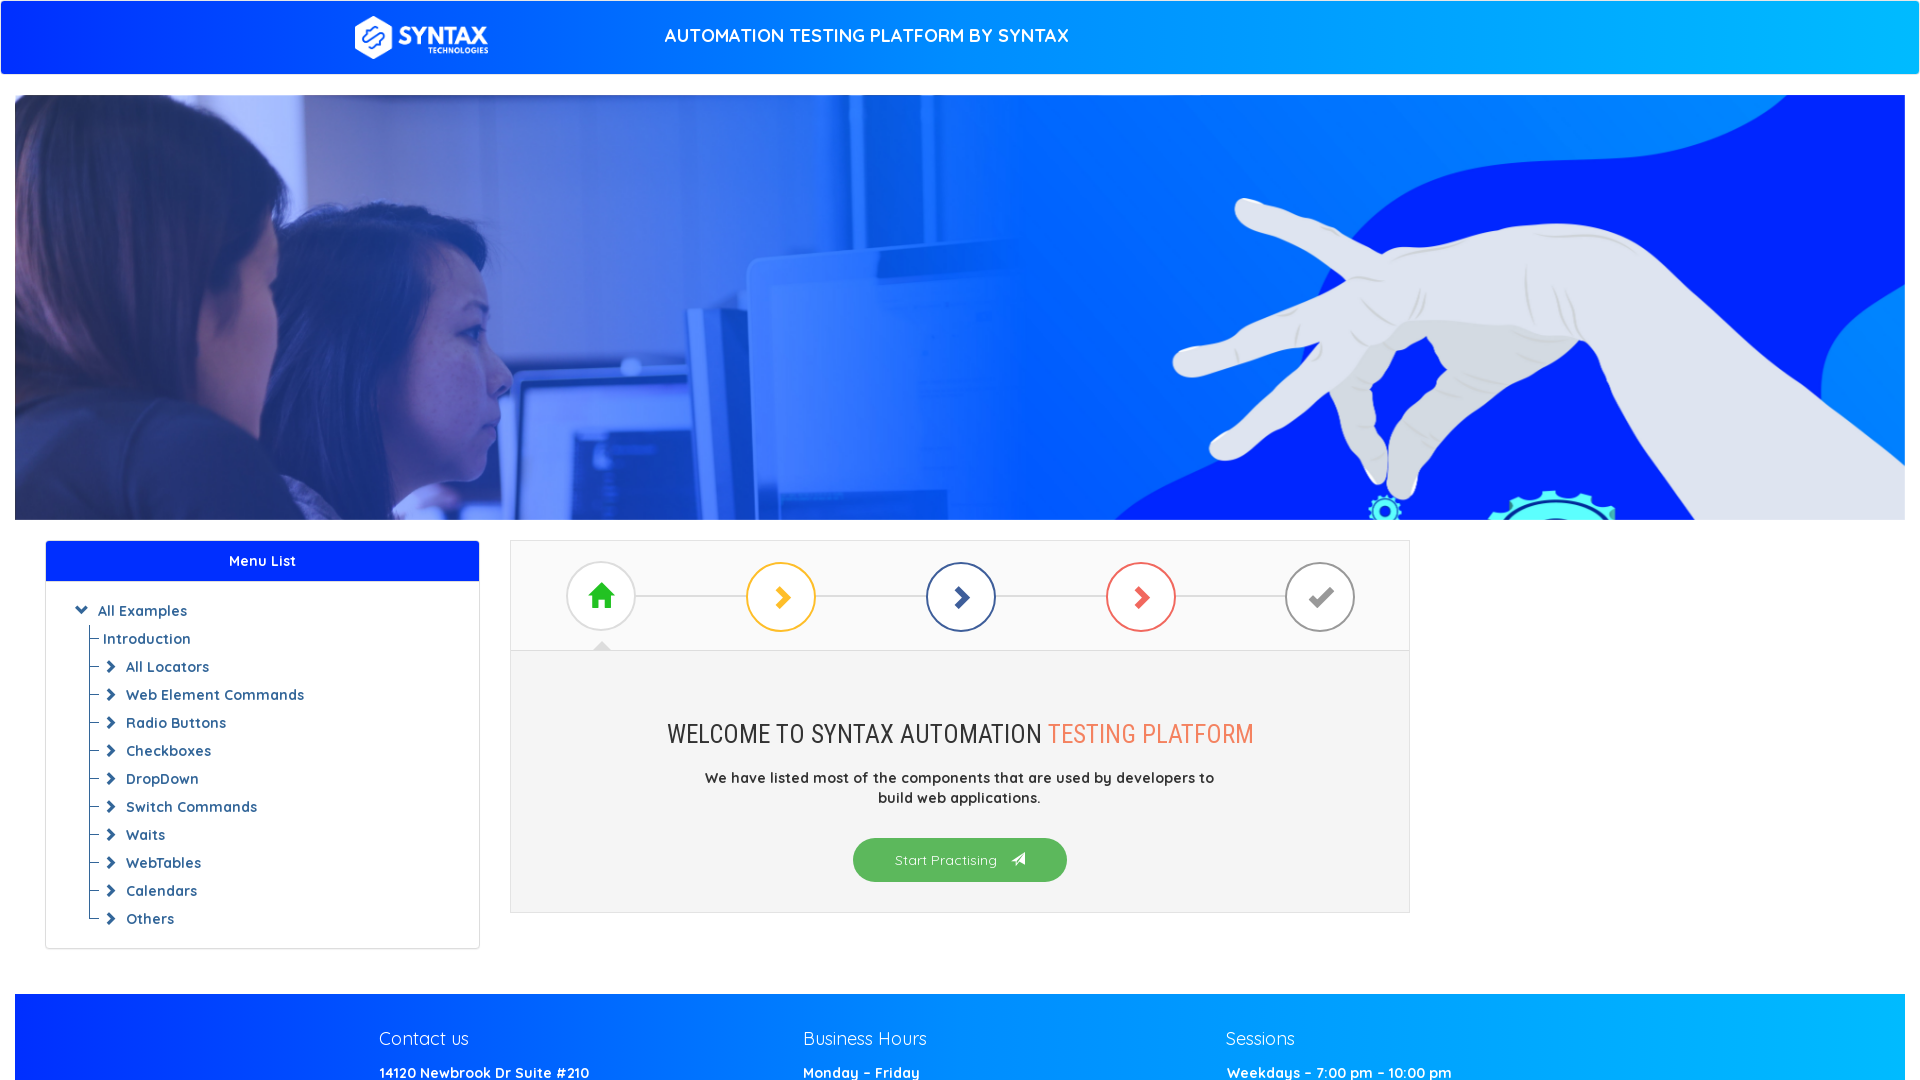